Tests checkbox selection functionality by iterating through checkbox options and selecting Option-2

Starting URL: https://www.syntaxprojects.com/basic-checkbox-demo.php

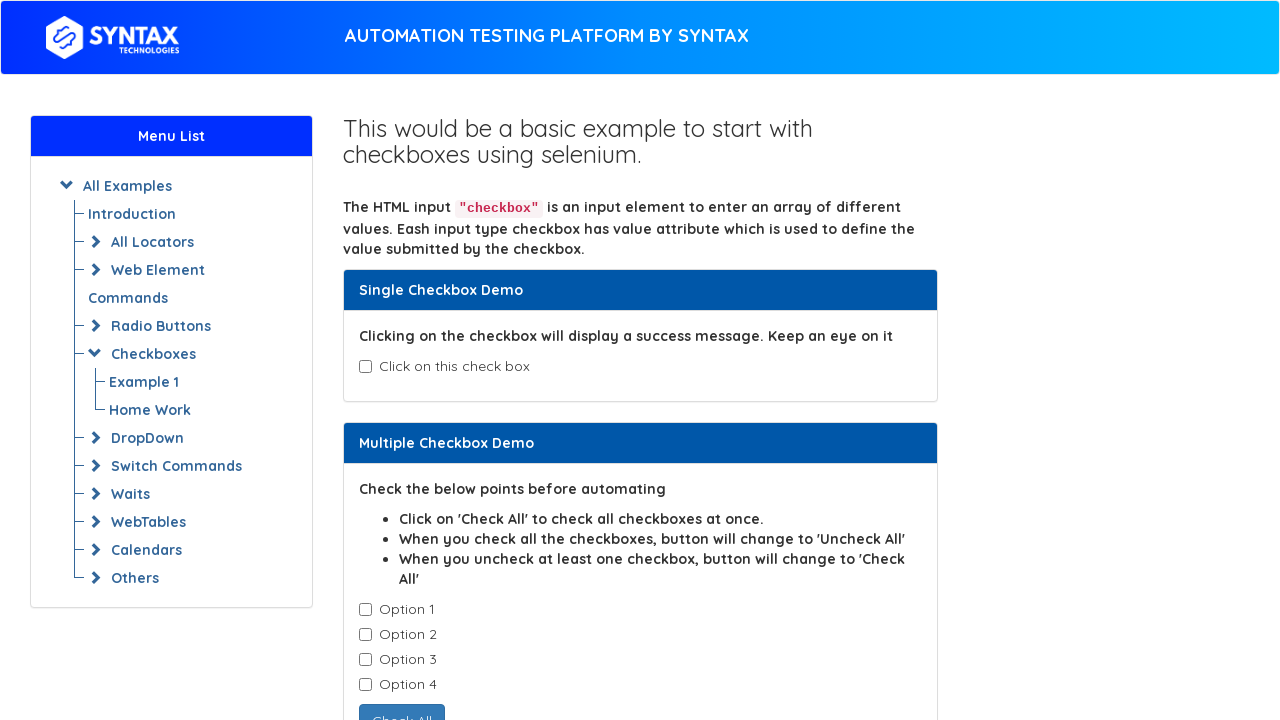

Navigated to checkbox demo page
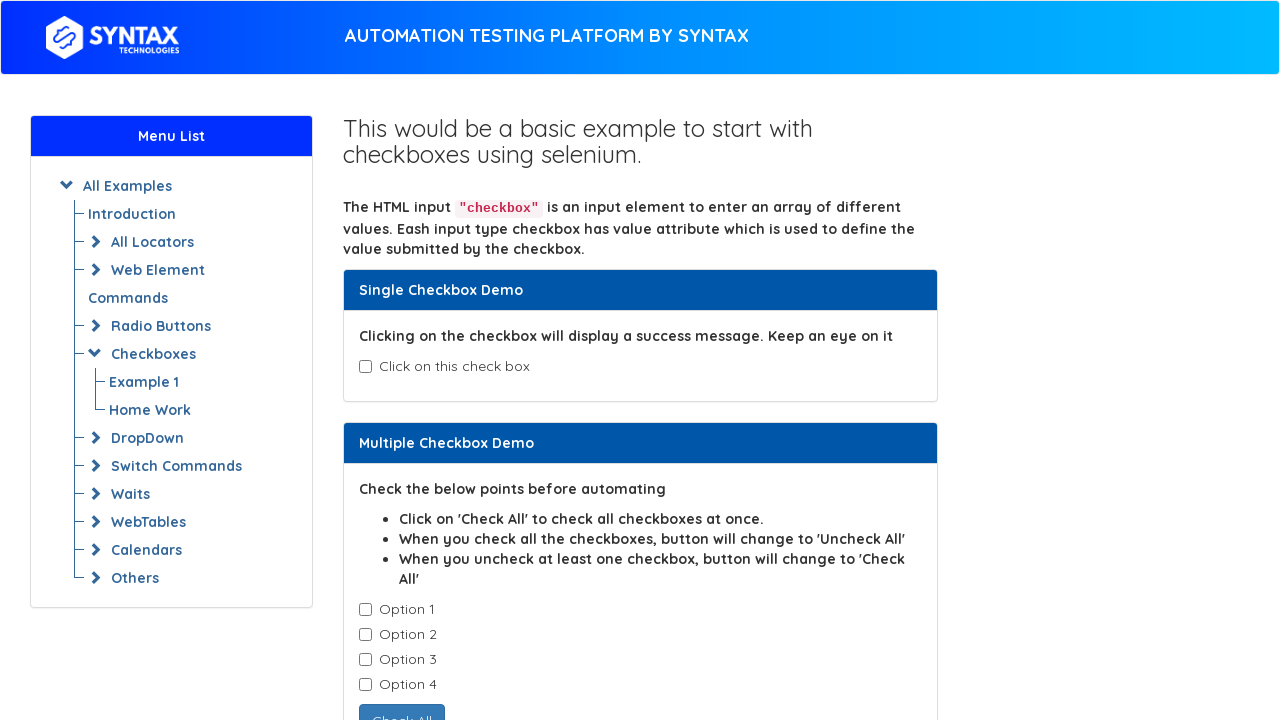

Found all checkbox elements with class cb1-element
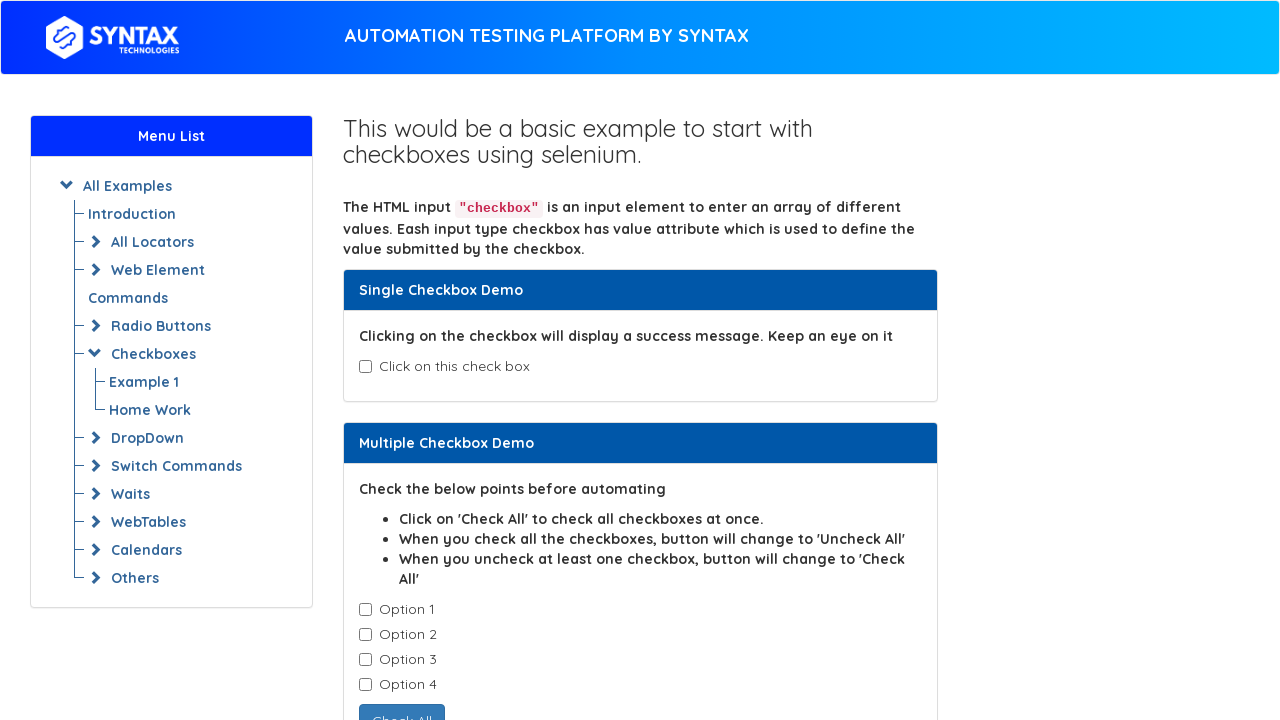

Retrieved checkbox value: Option-1
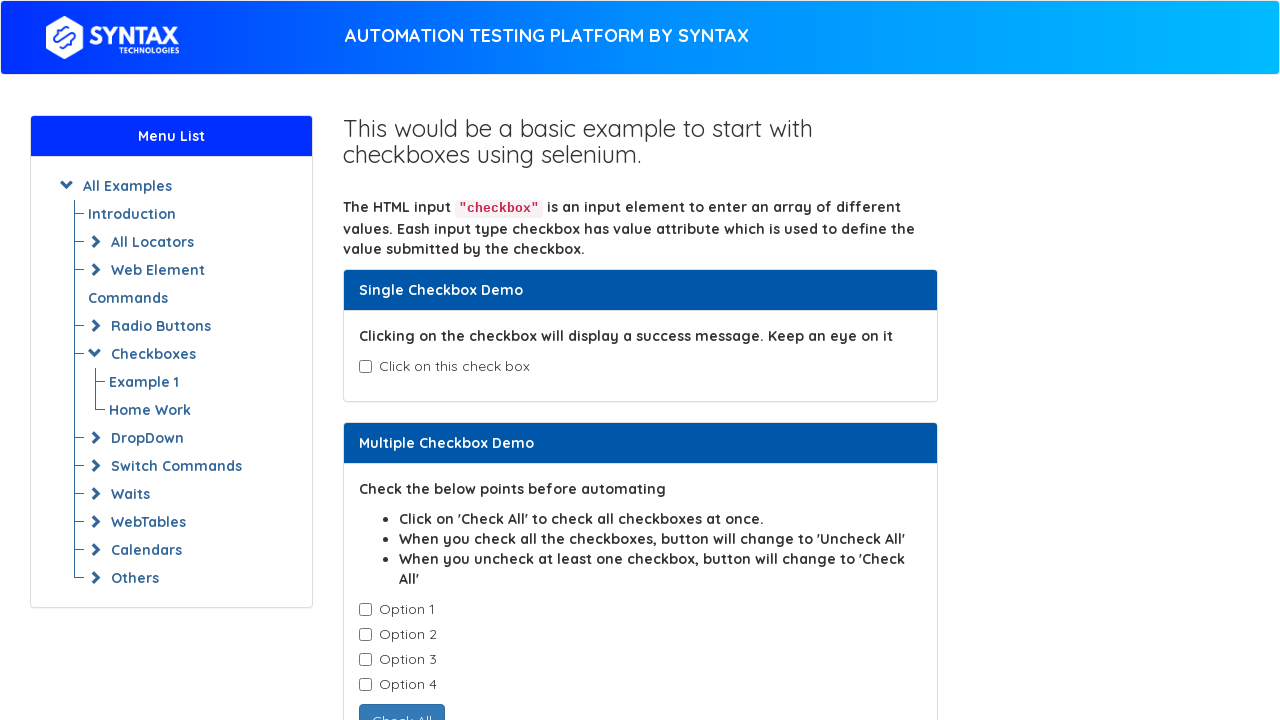

Retrieved checkbox value: Option-2
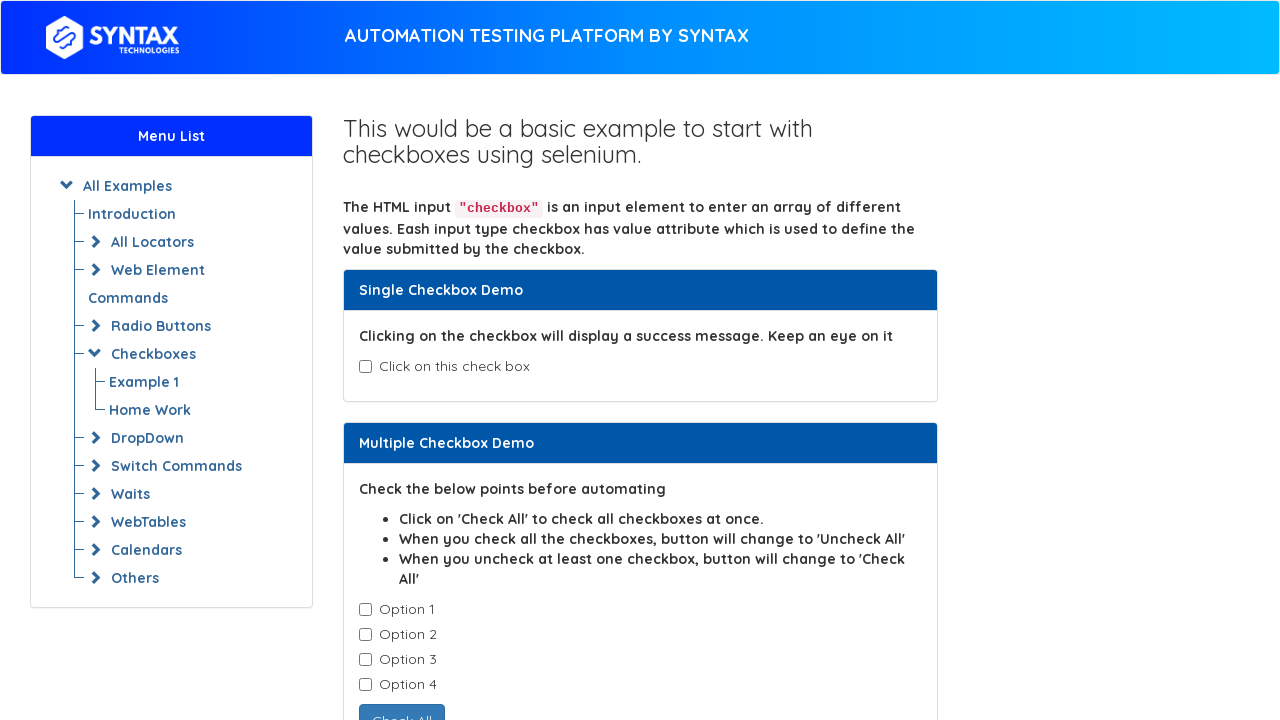

Clicked checkbox with value 'Option-2'
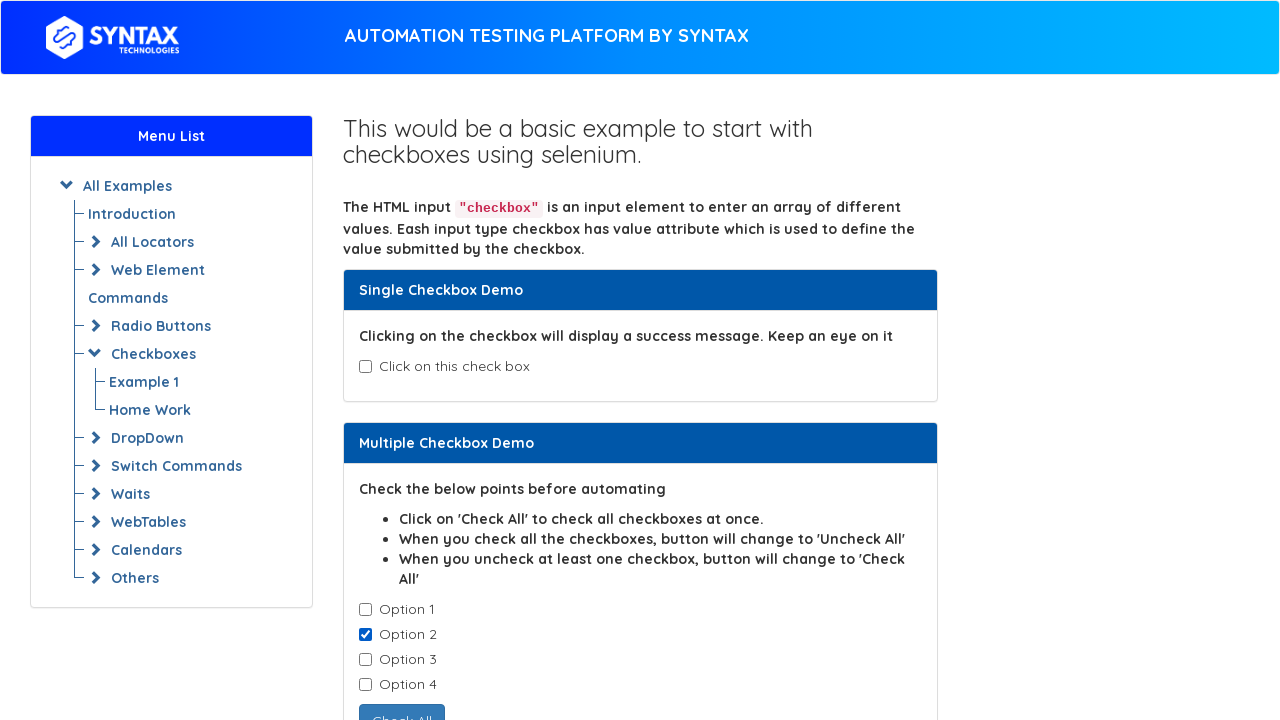

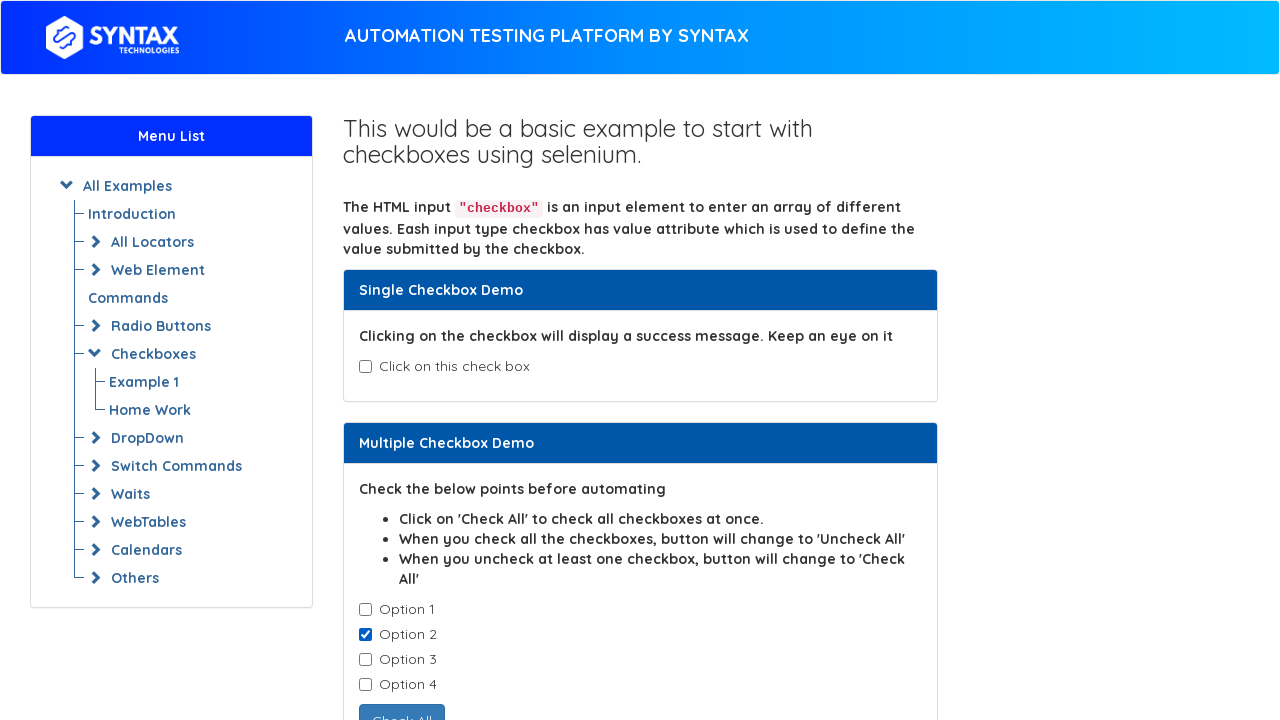